Tests that edits are cancelled when pressing Escape

Starting URL: https://demo.playwright.dev/todomvc

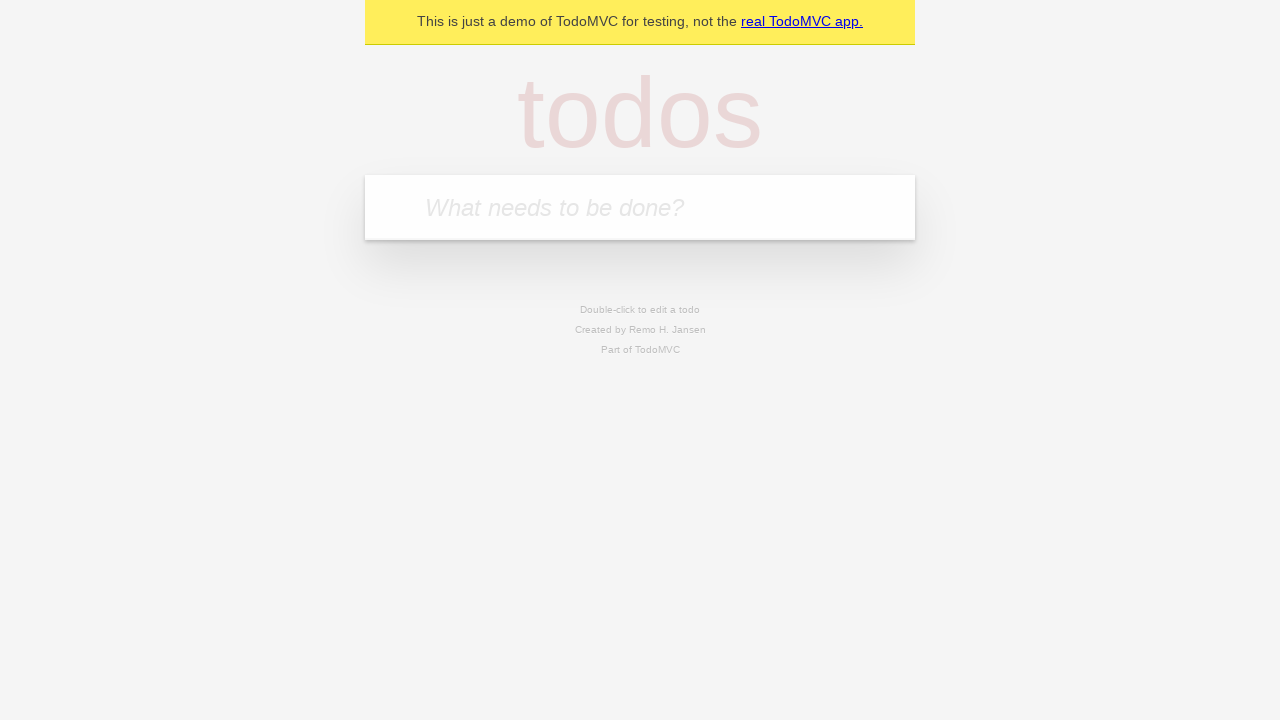

Filled input with first todo 'buy some cheese' on internal:attr=[placeholder="What needs to be done?"i]
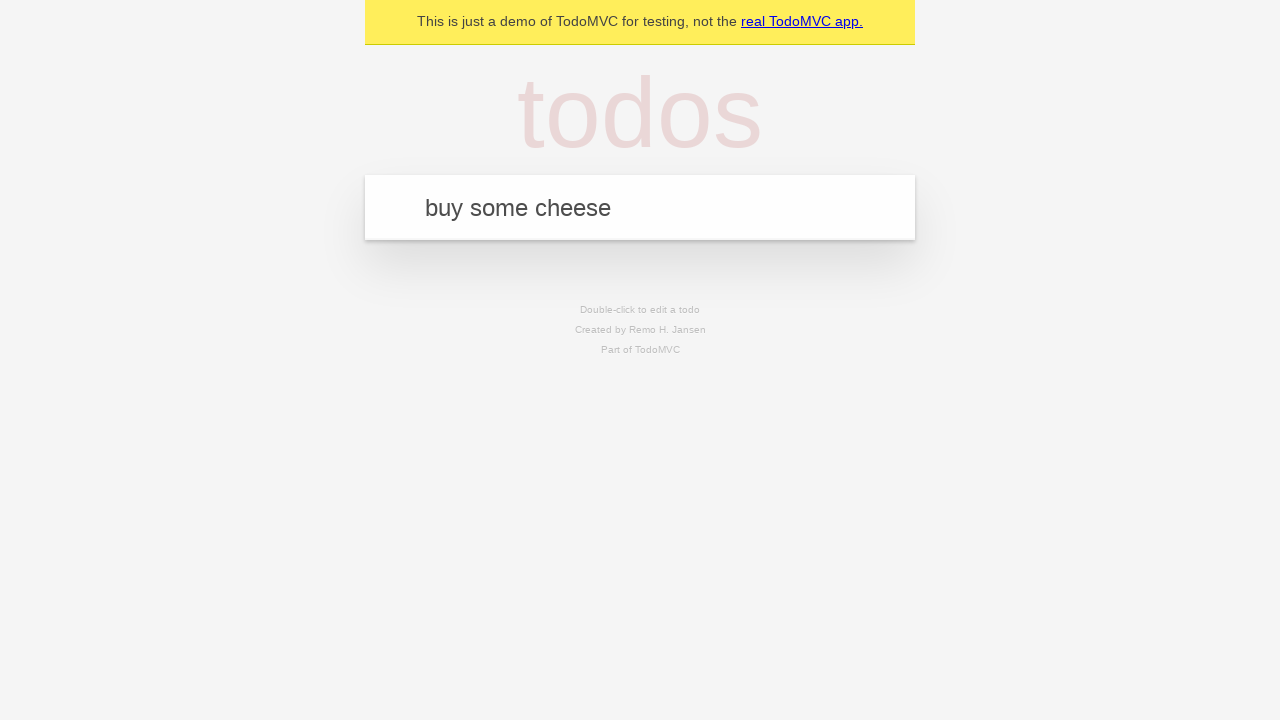

Pressed Enter to create first todo on internal:attr=[placeholder="What needs to be done?"i]
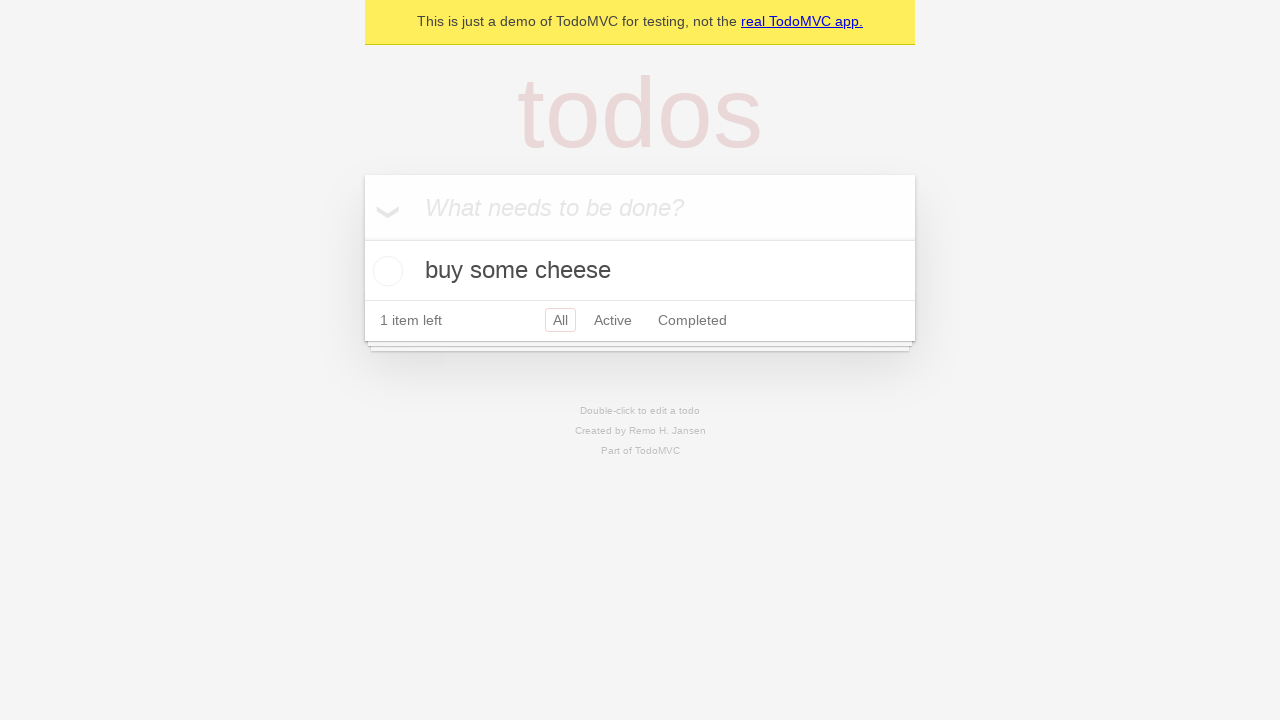

Filled input with second todo 'feed the cat' on internal:attr=[placeholder="What needs to be done?"i]
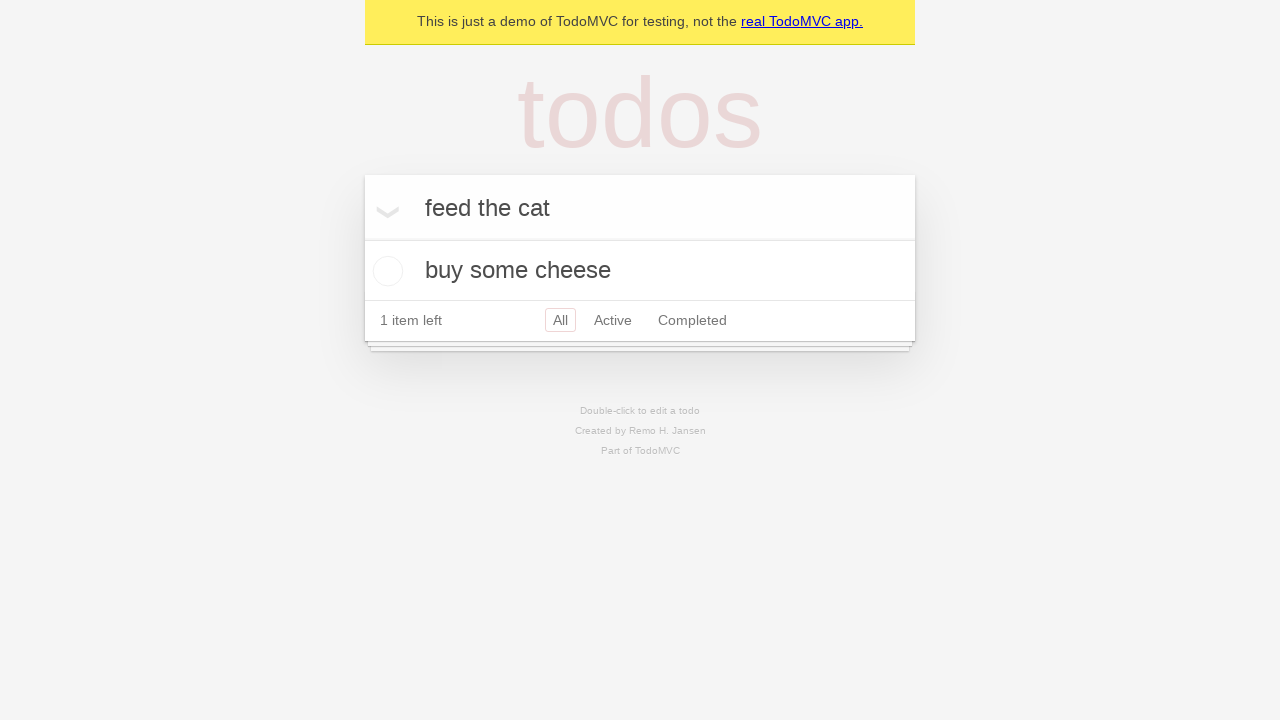

Pressed Enter to create second todo on internal:attr=[placeholder="What needs to be done?"i]
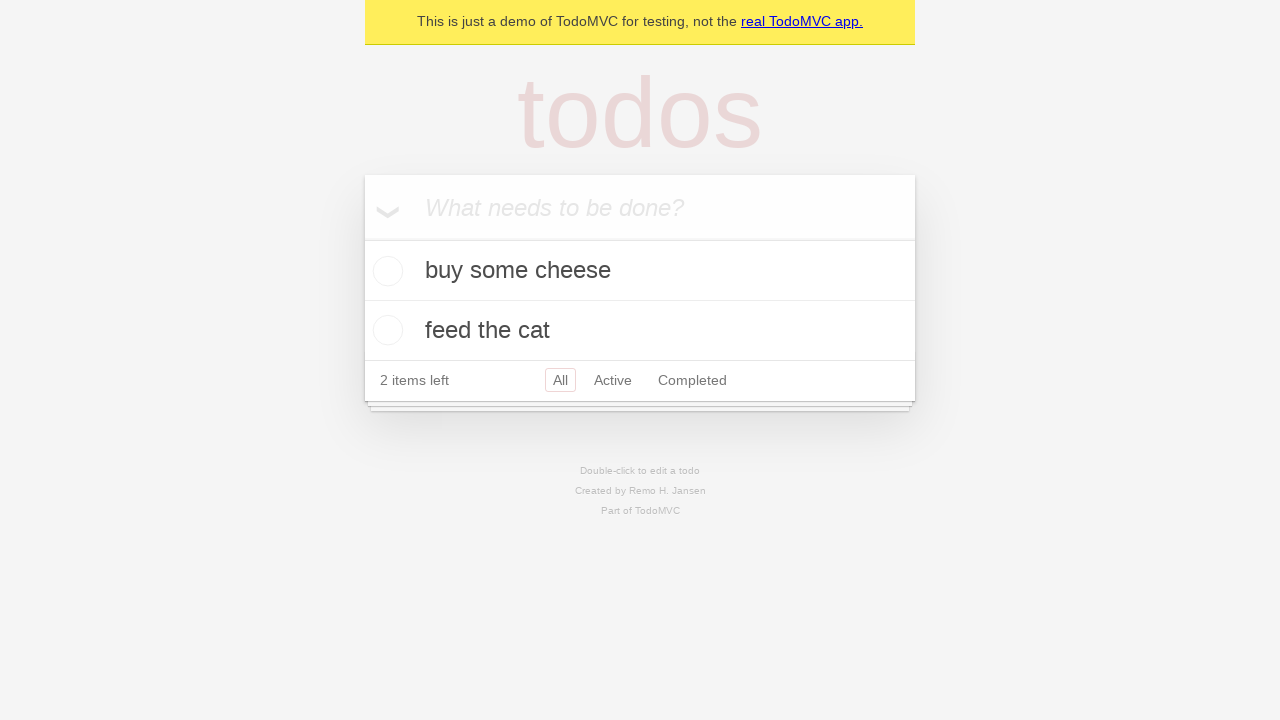

Filled input with third todo 'book a doctors appointment' on internal:attr=[placeholder="What needs to be done?"i]
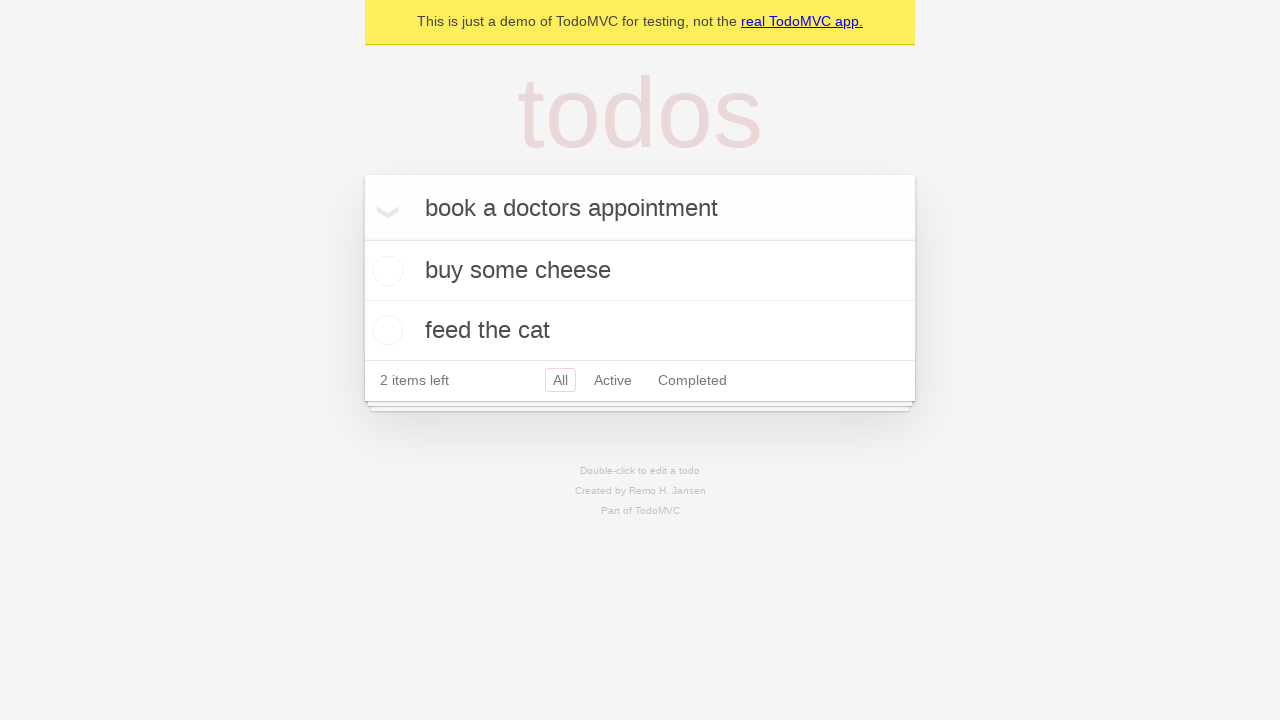

Pressed Enter to create third todo on internal:attr=[placeholder="What needs to be done?"i]
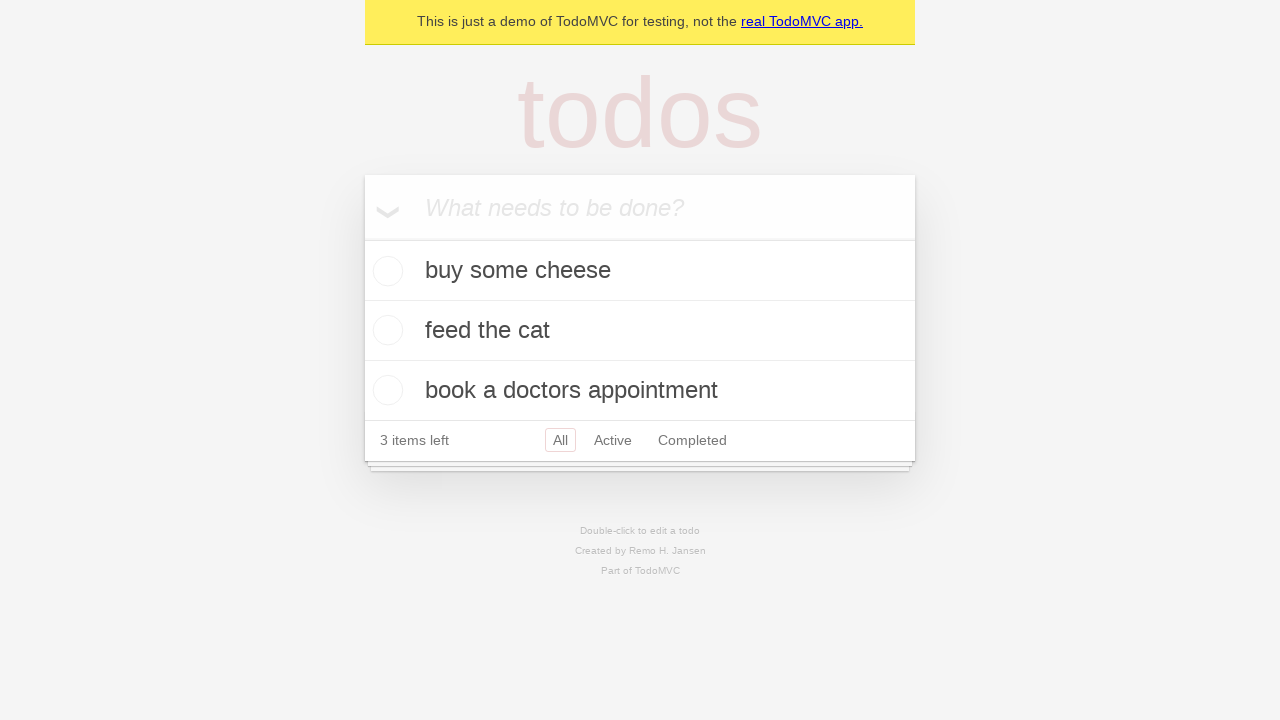

Double-clicked second todo to enter edit mode at (640, 331) on internal:testid=[data-testid="todo-item"s] >> nth=1
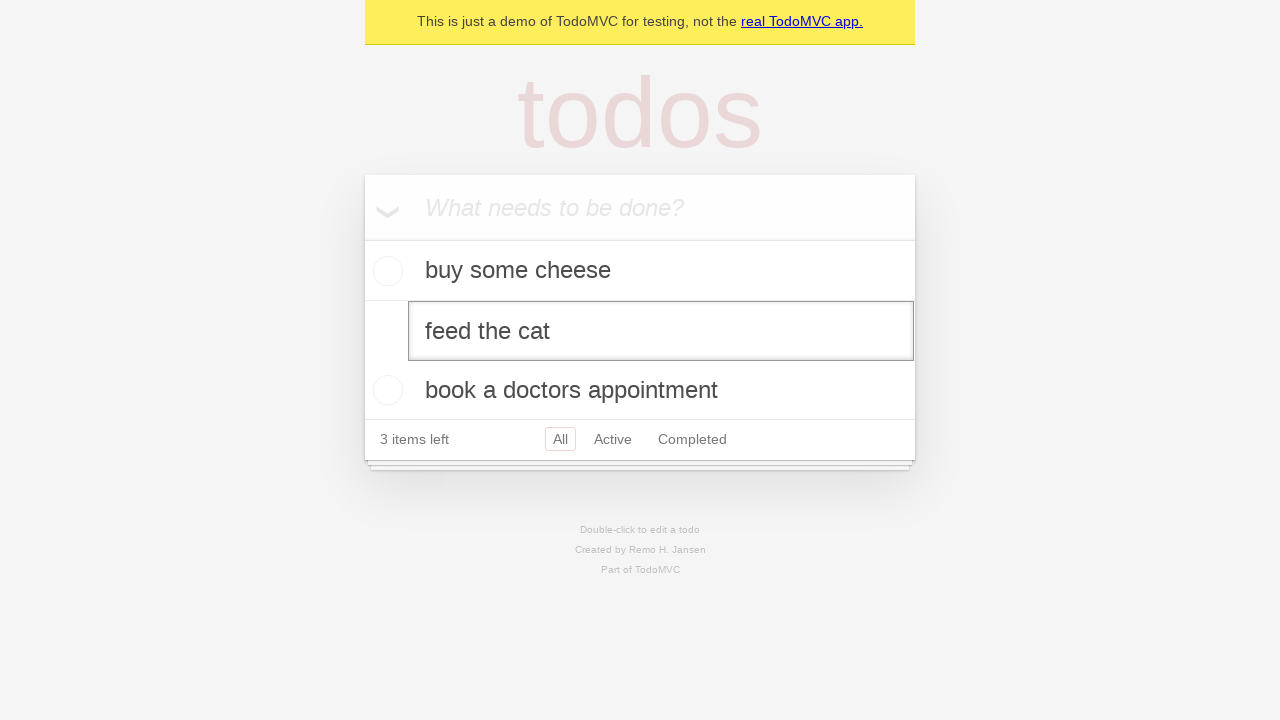

Filled edit field with 'buy some sausages' on internal:testid=[data-testid="todo-item"s] >> nth=1 >> internal:role=textbox[nam
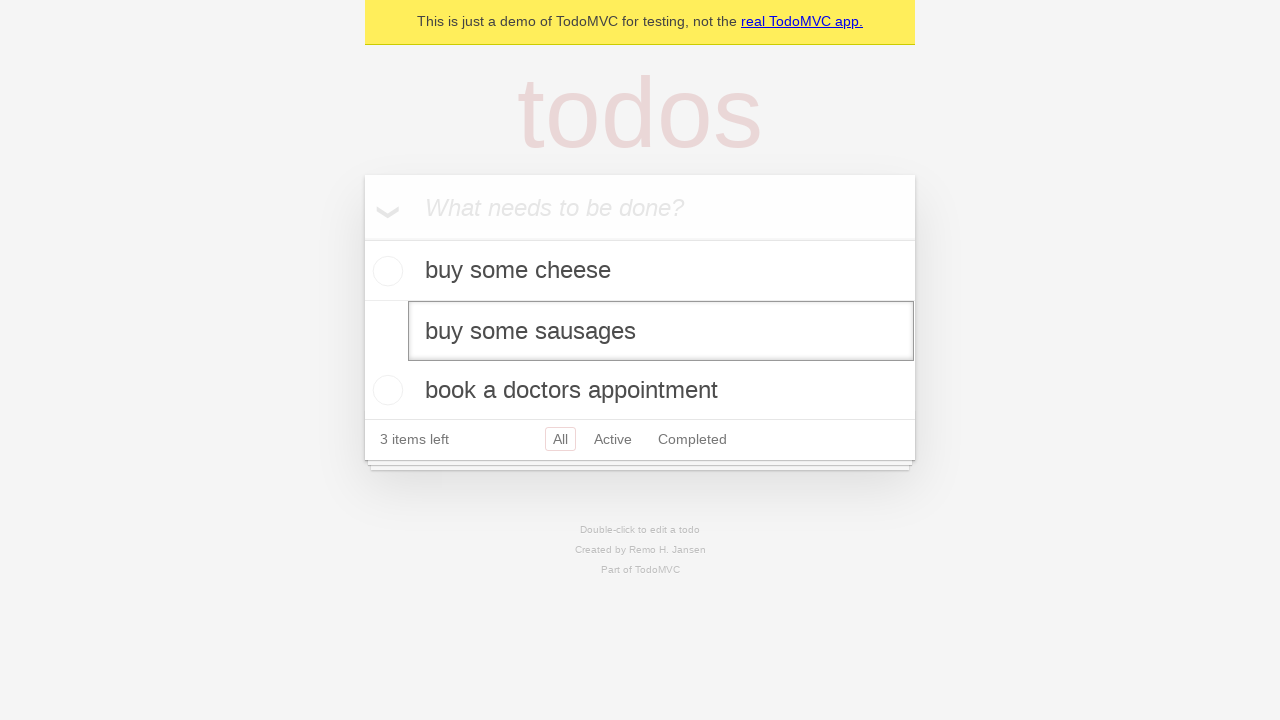

Pressed Escape to cancel edit on internal:testid=[data-testid="todo-item"s] >> nth=1 >> internal:role=textbox[nam
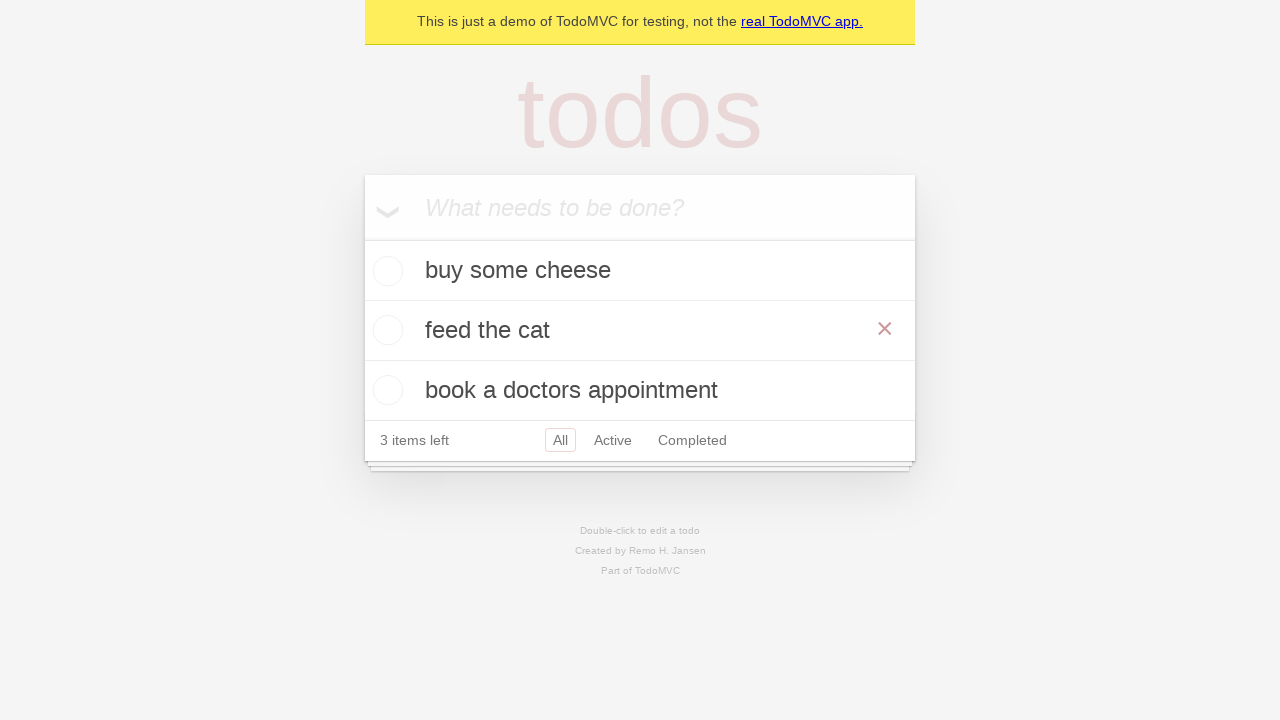

Waited for todo title to confirm edit was cancelled
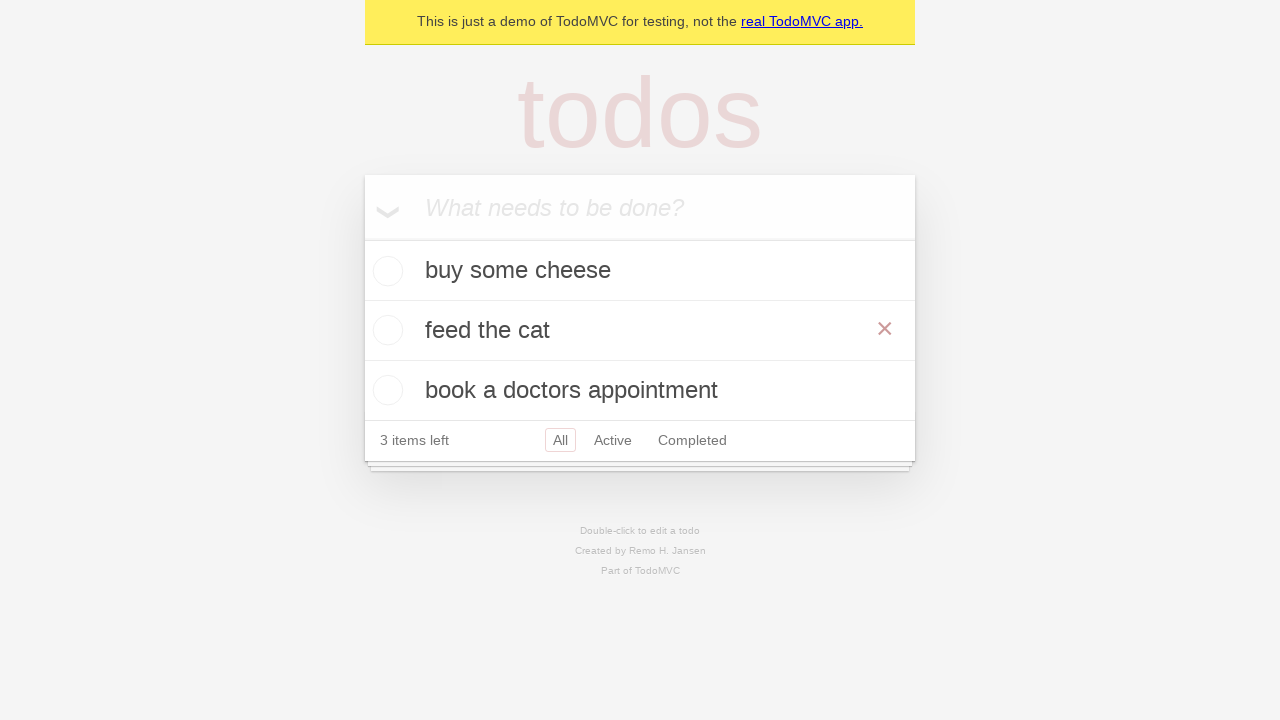

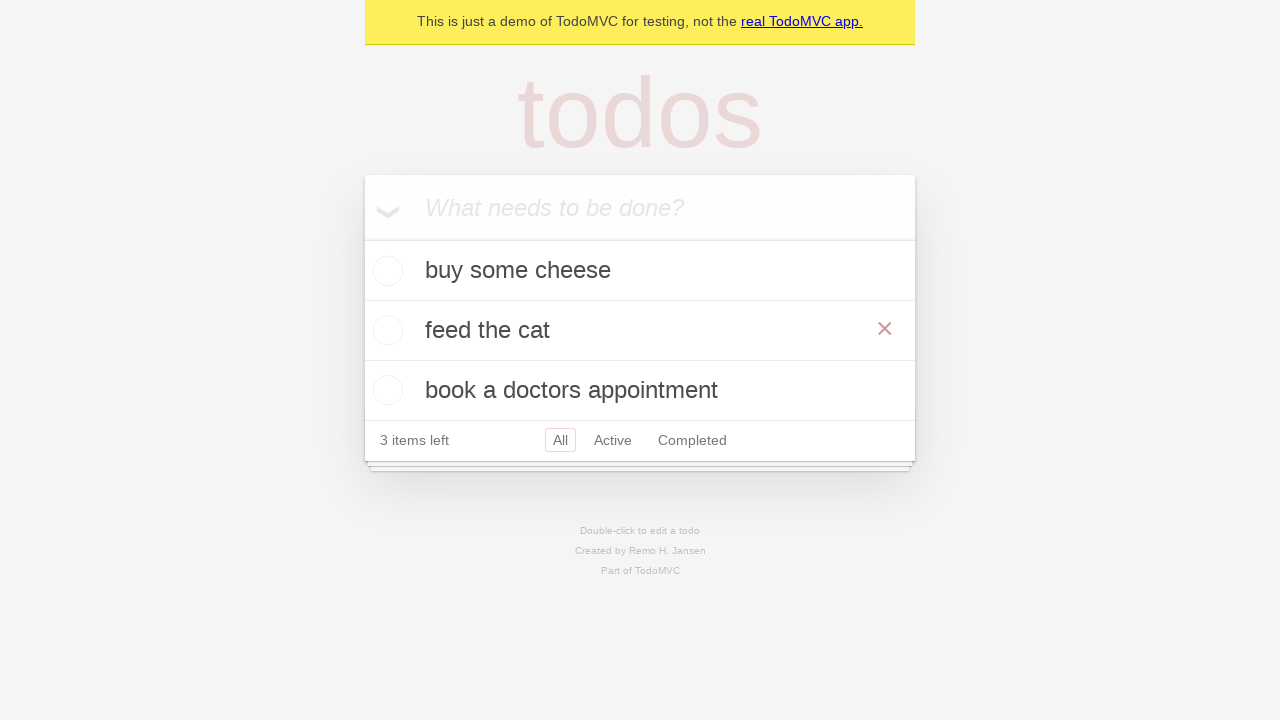